Tests email field validation by entering invalid email formats and submitting the form to trigger validation.

Starting URL: https://demoqa.com/text-box

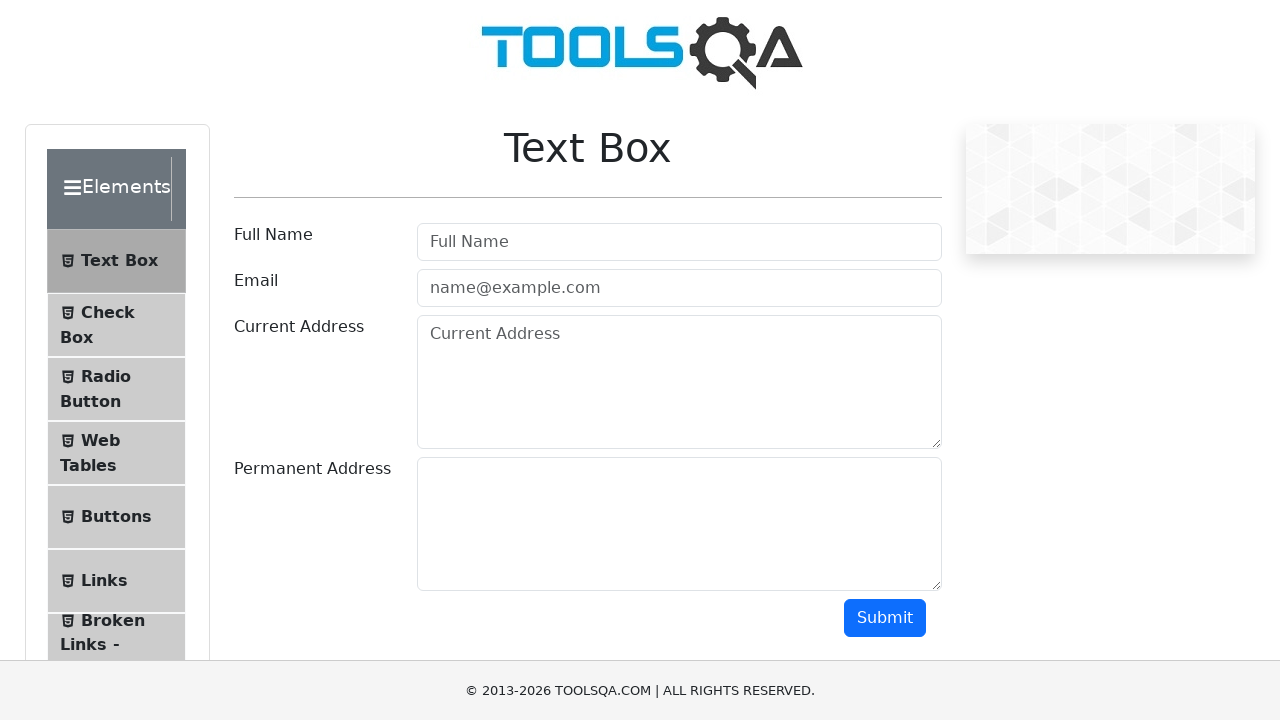

Filled email field with invalid format '12' (no @ symbol) on #userEmail
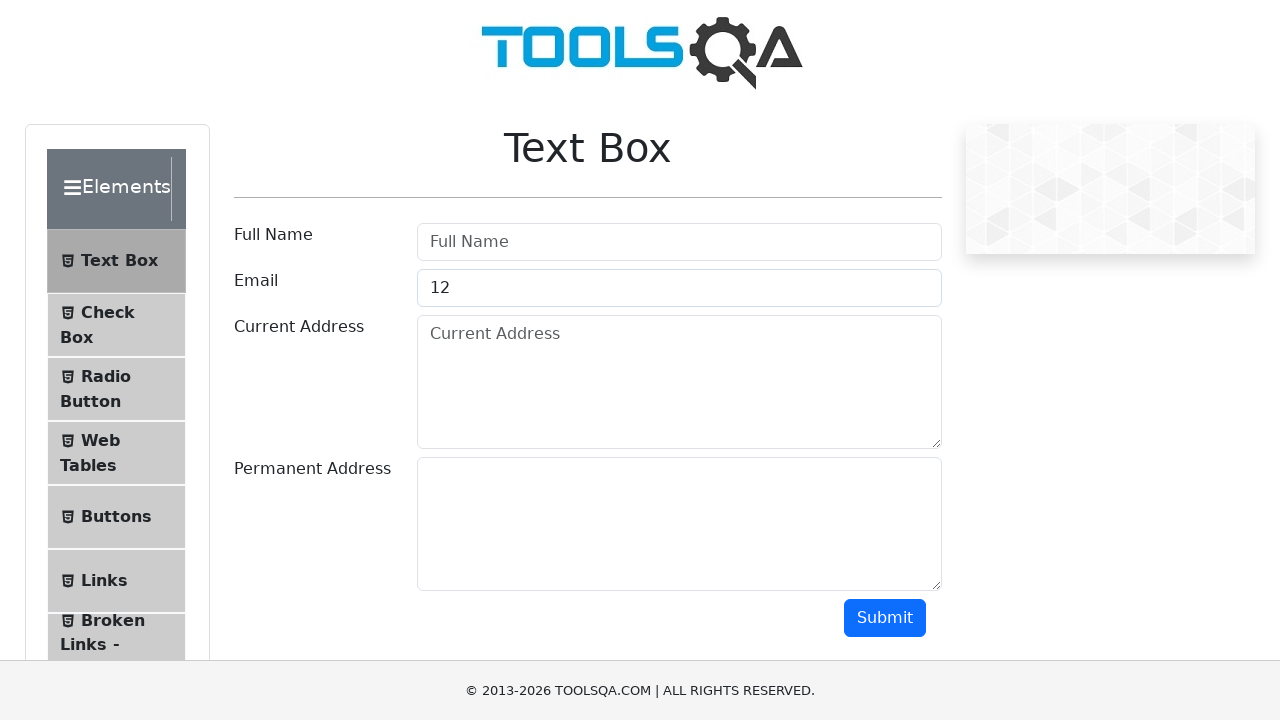

Clicked Submit button to trigger email validation at (885, 618) on #submit
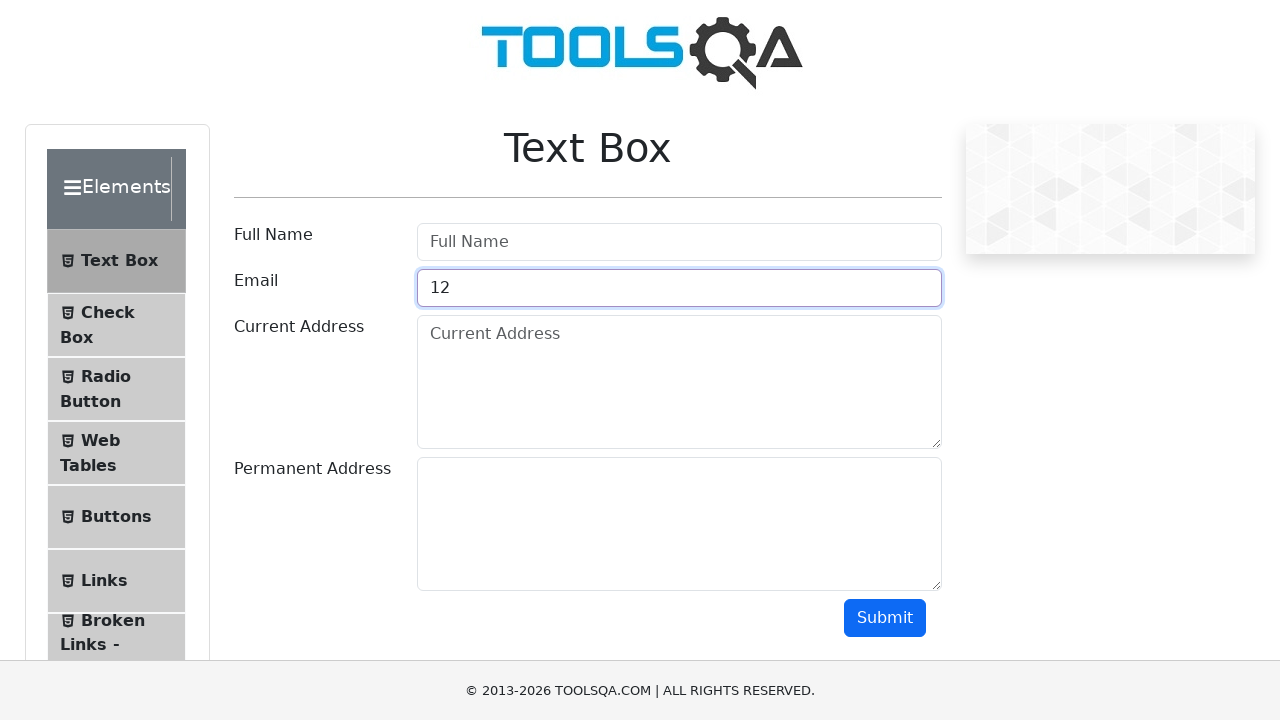

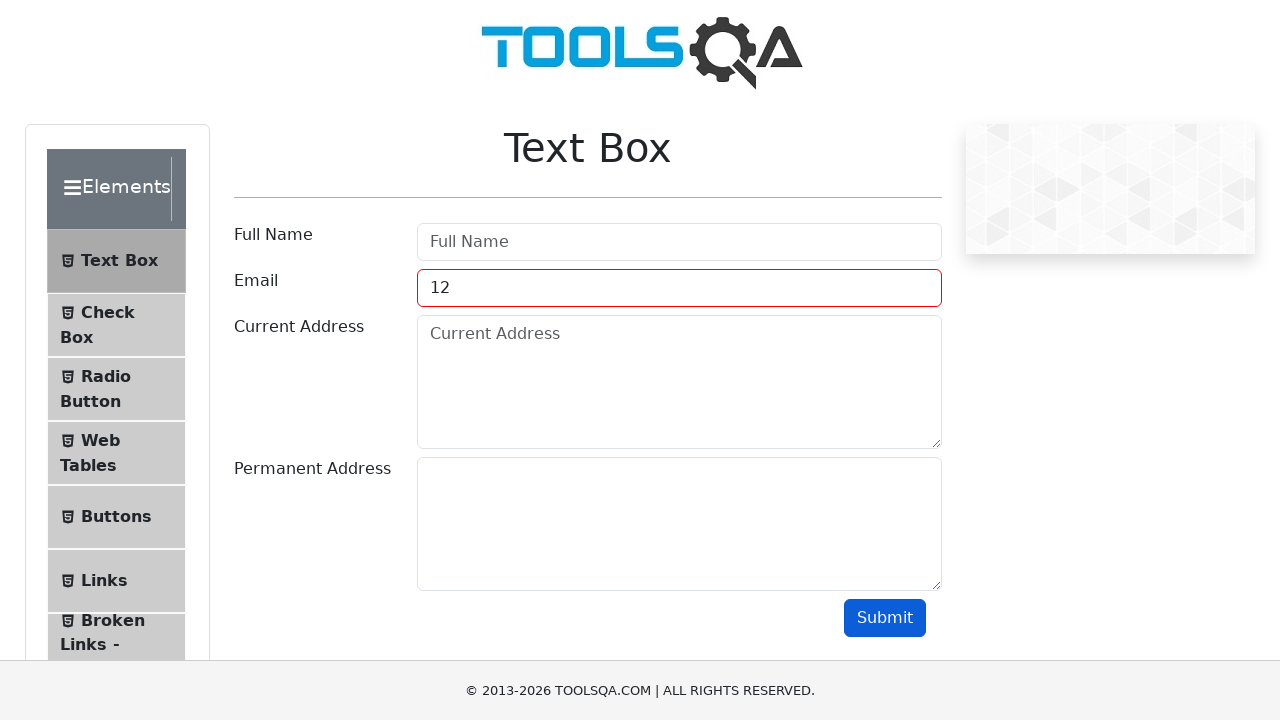